Tests adding todo items by creating two items and verifying they appear in the list

Starting URL: https://demo.playwright.dev/todomvc

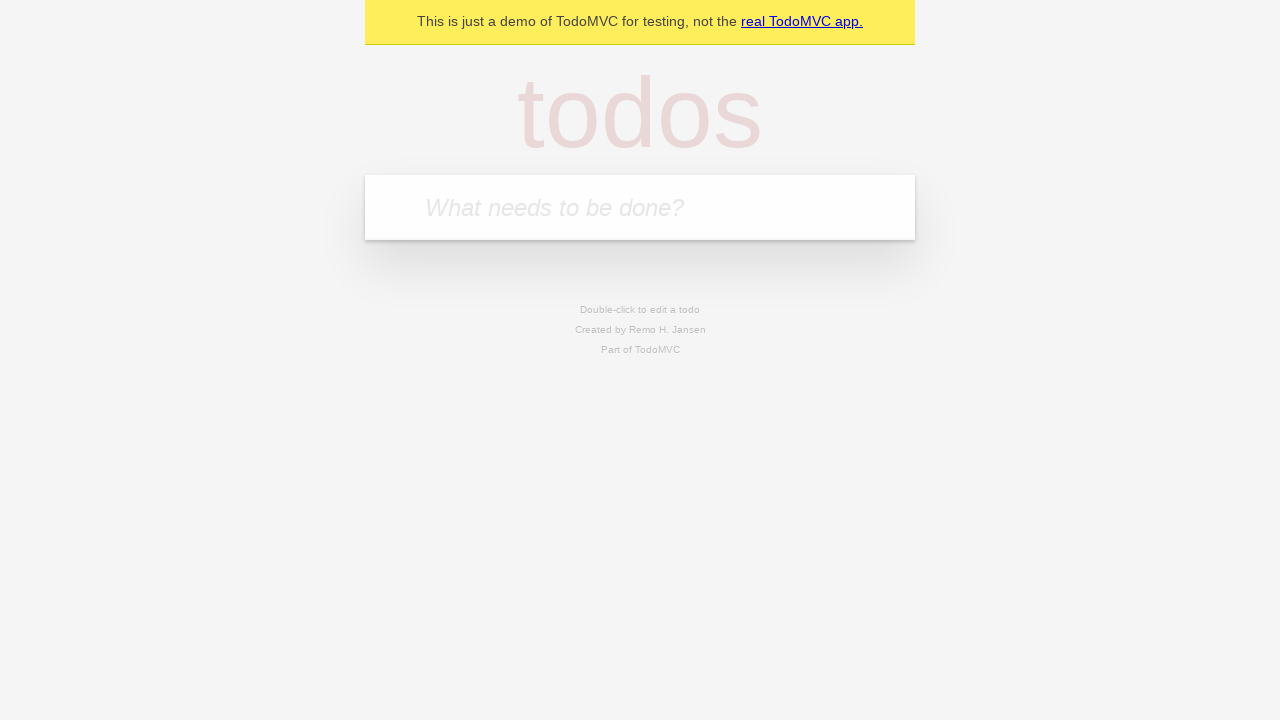

Located the todo input field with placeholder 'What needs to be done?'
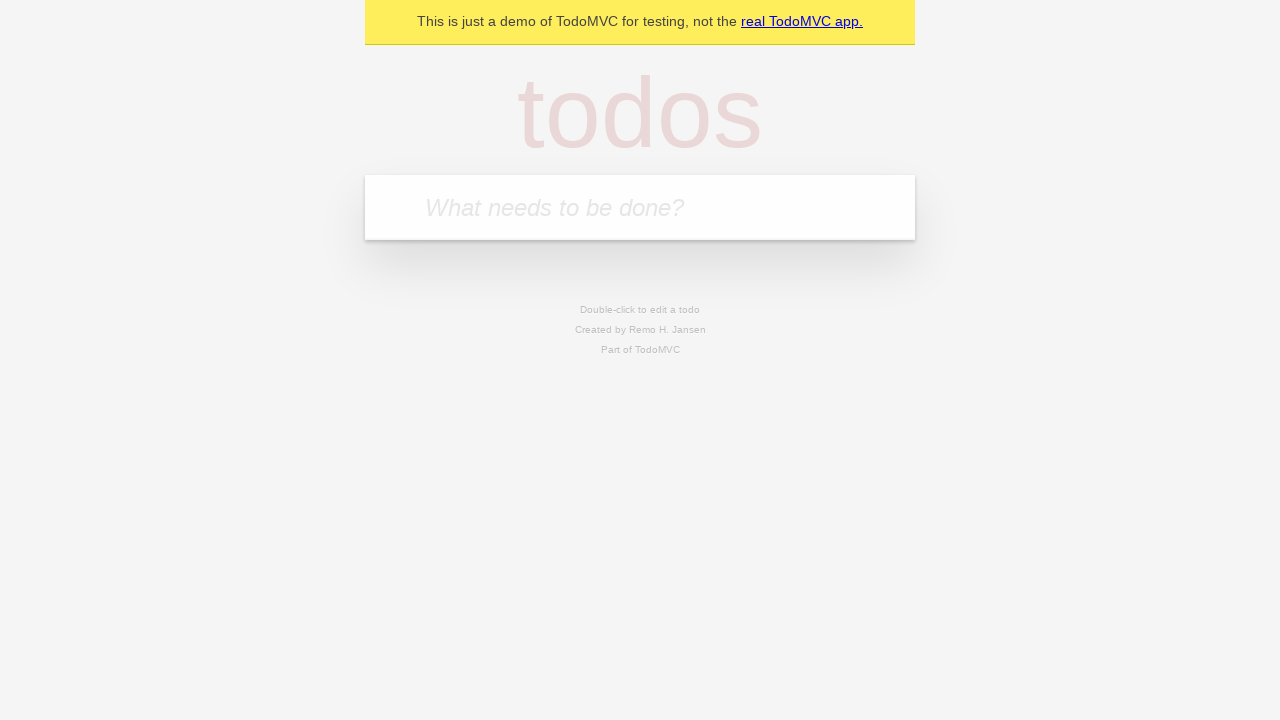

Filled todo input with 'buy some cheese' on internal:attr=[placeholder="What needs to be done?"i]
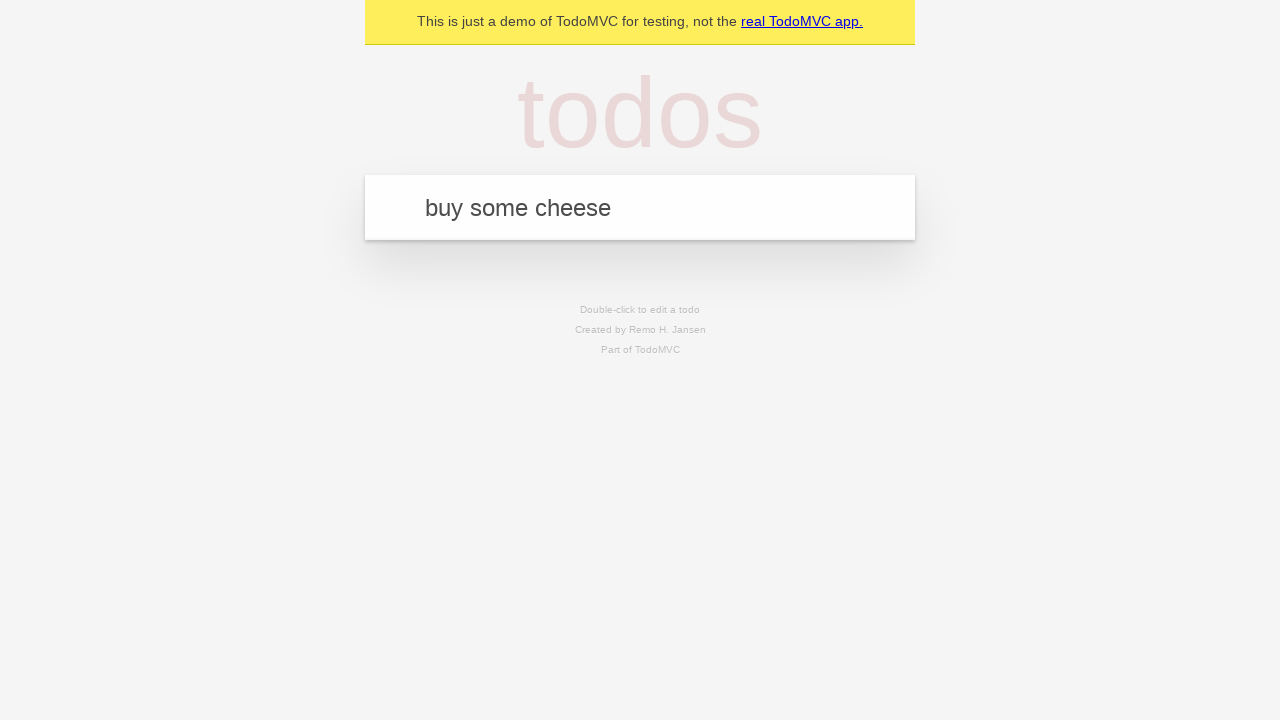

Pressed Enter to create first todo item on internal:attr=[placeholder="What needs to be done?"i]
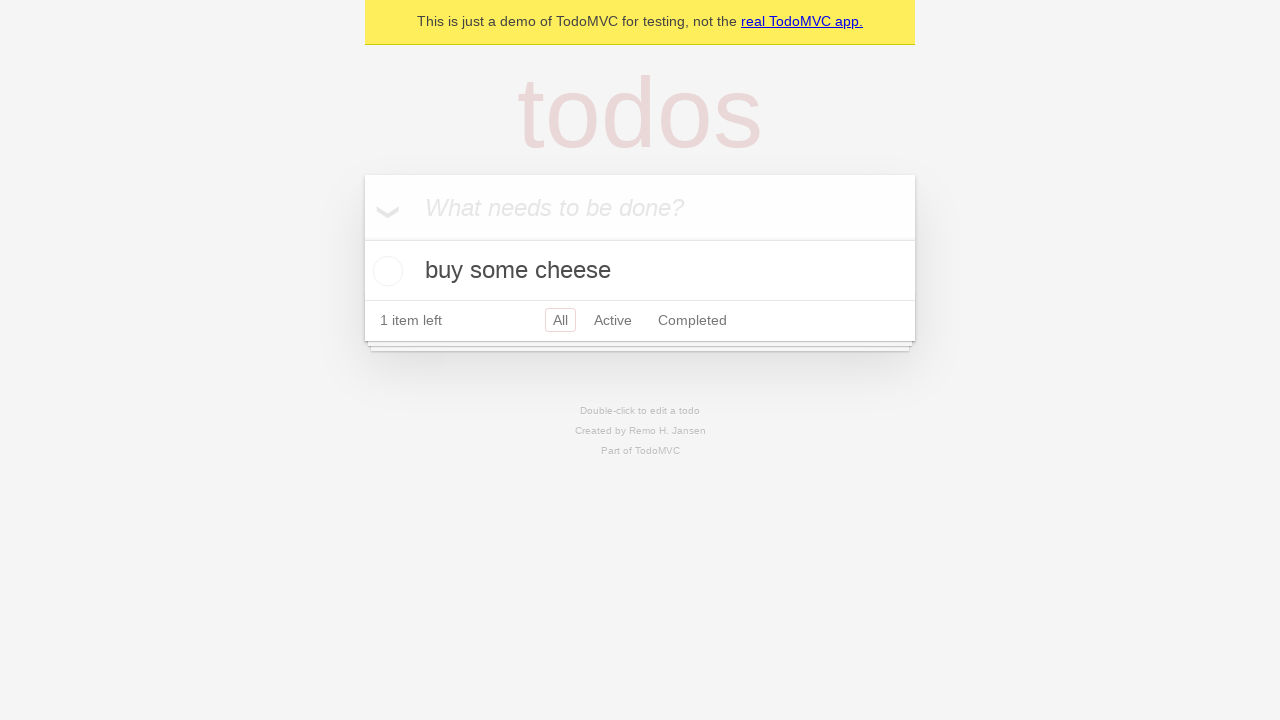

First todo item appeared in the list
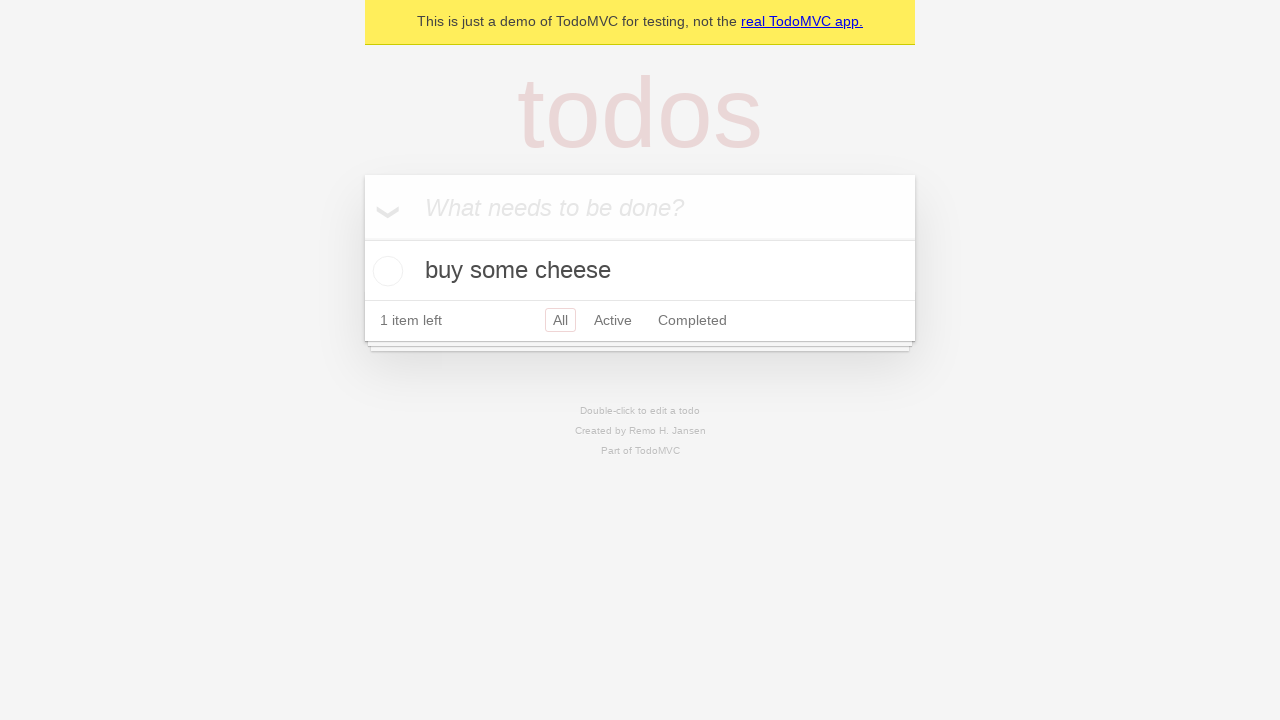

Filled todo input with 'feed the cat' on internal:attr=[placeholder="What needs to be done?"i]
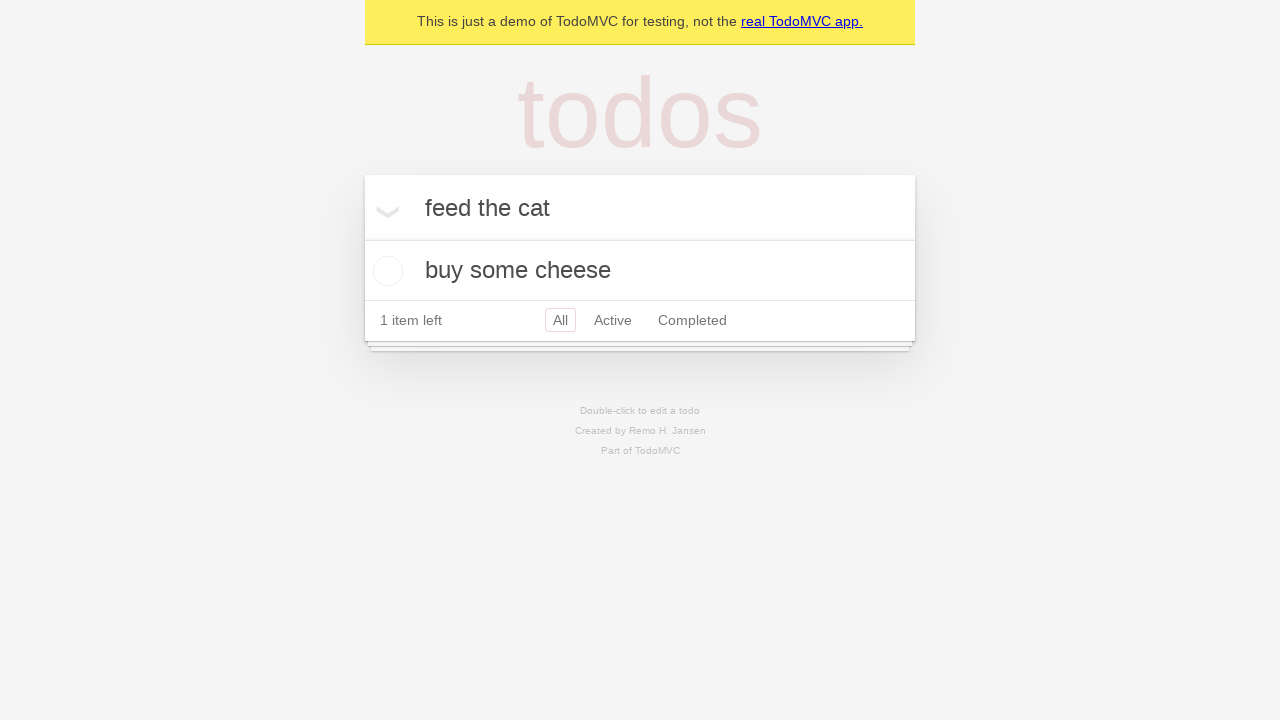

Pressed Enter to create second todo item on internal:attr=[placeholder="What needs to be done?"i]
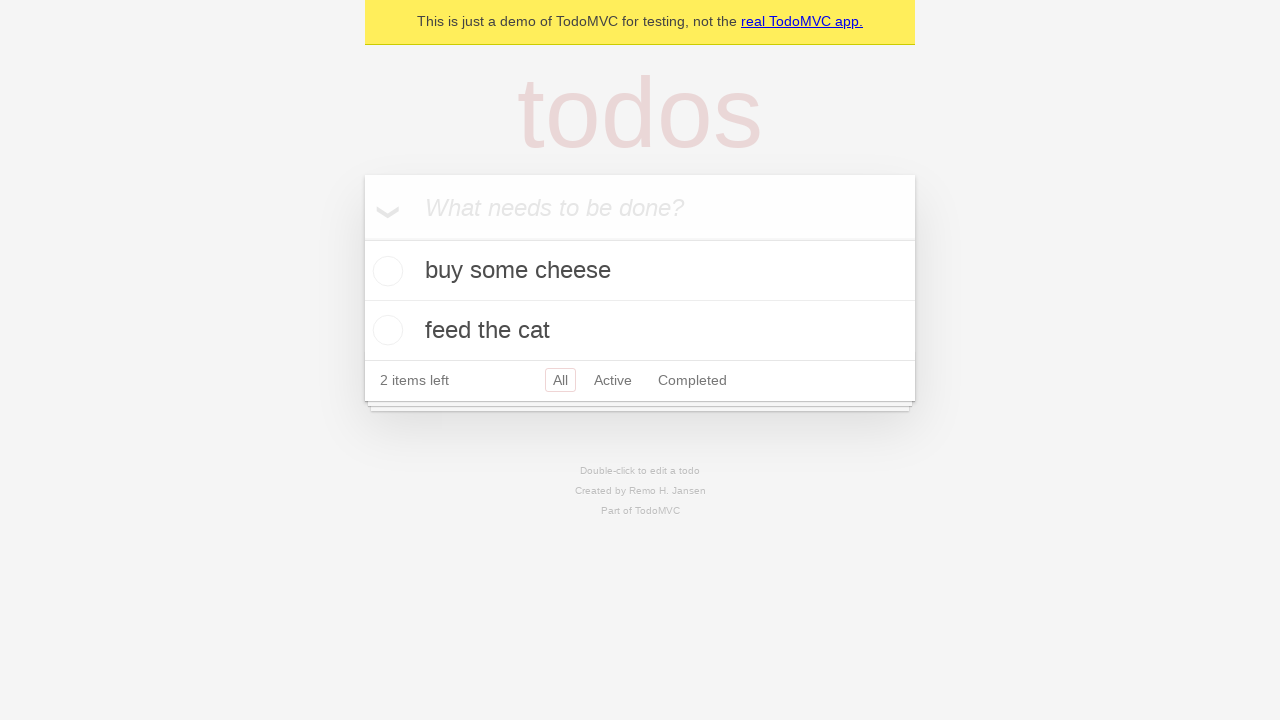

Verified both todo items are now visible in the list
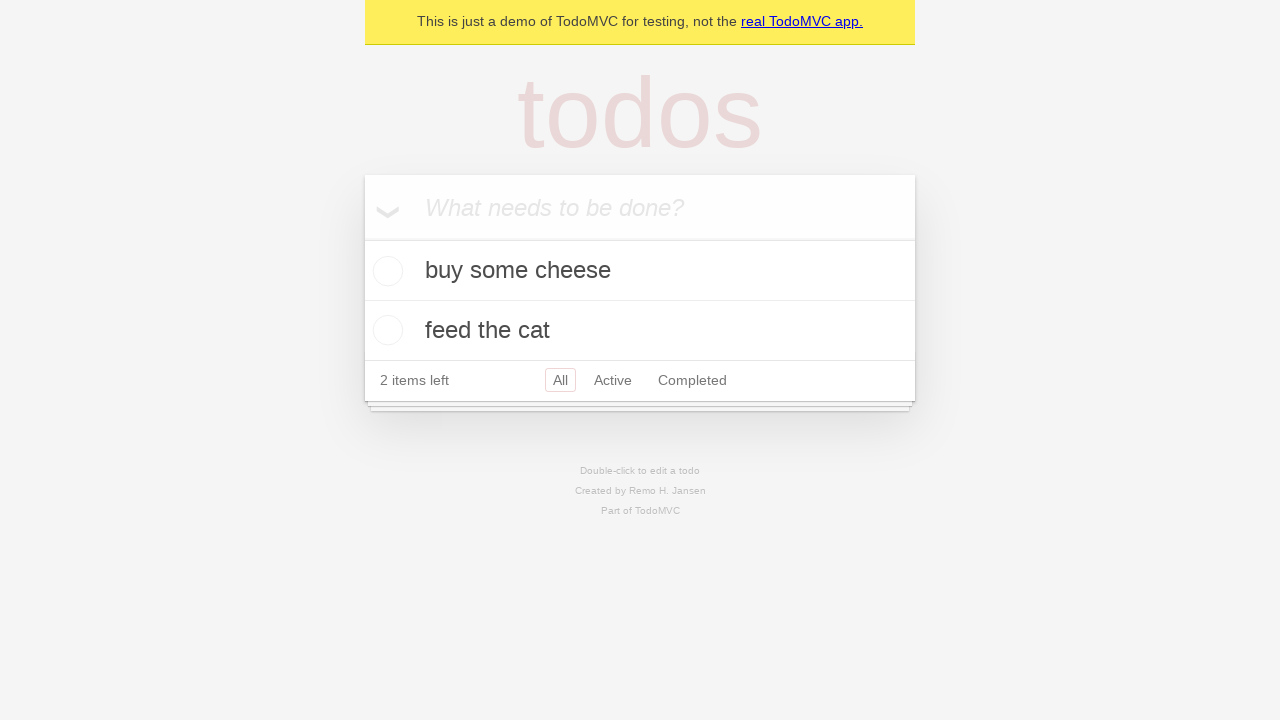

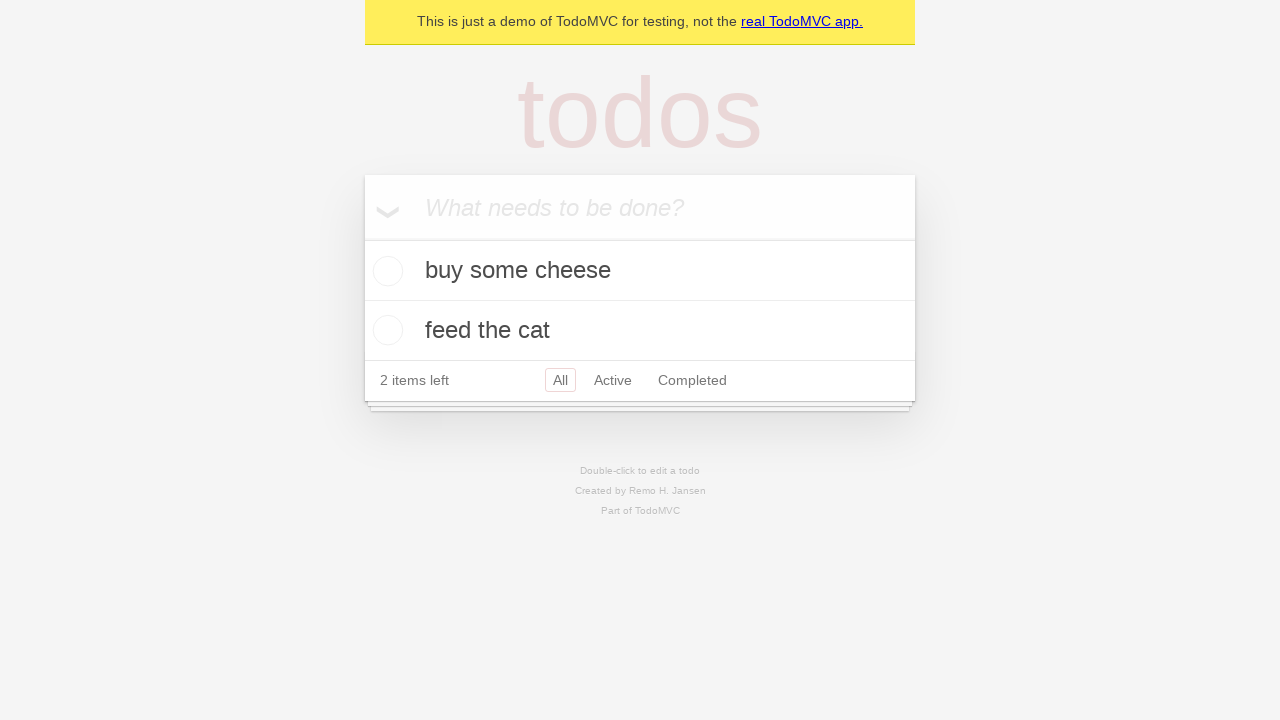